Tests file upload functionality by uploading a file through the file input element and accepting the resulting alert dialog

Starting URL: https://tech-training-qacircle.github.io/locator-practice/src/locatorPractice.html

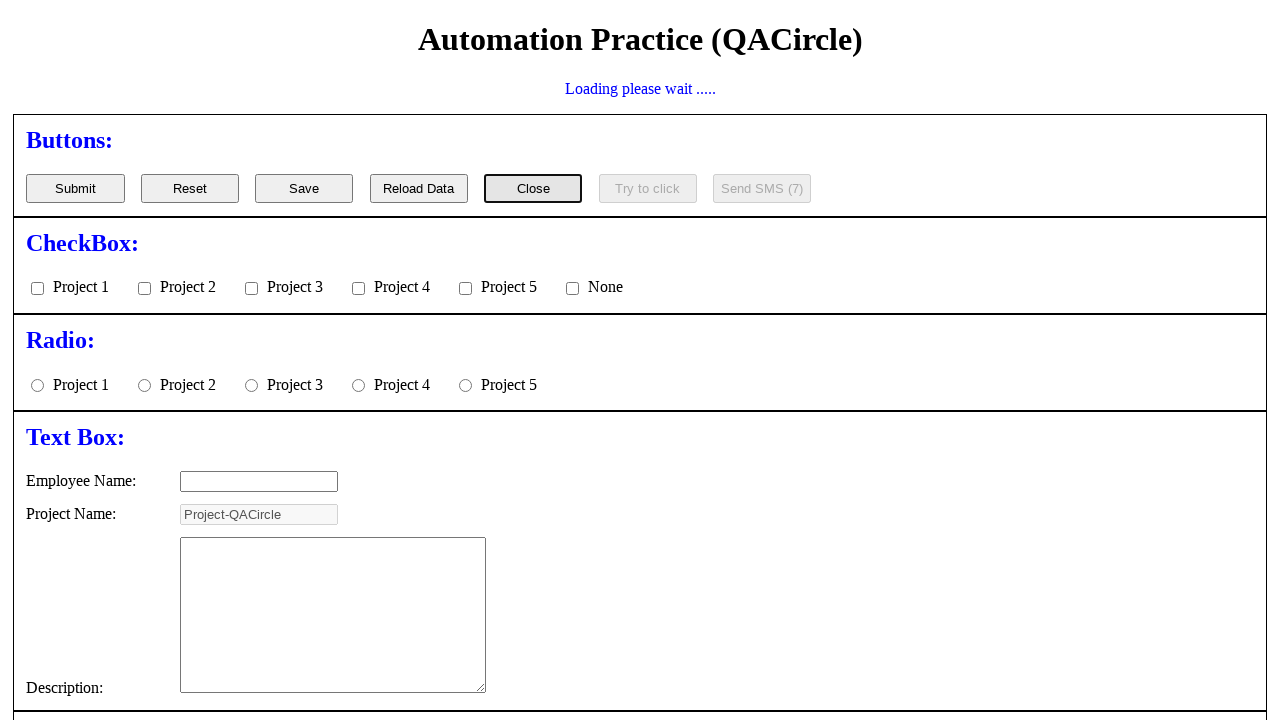

Created temporary CSV file for upload
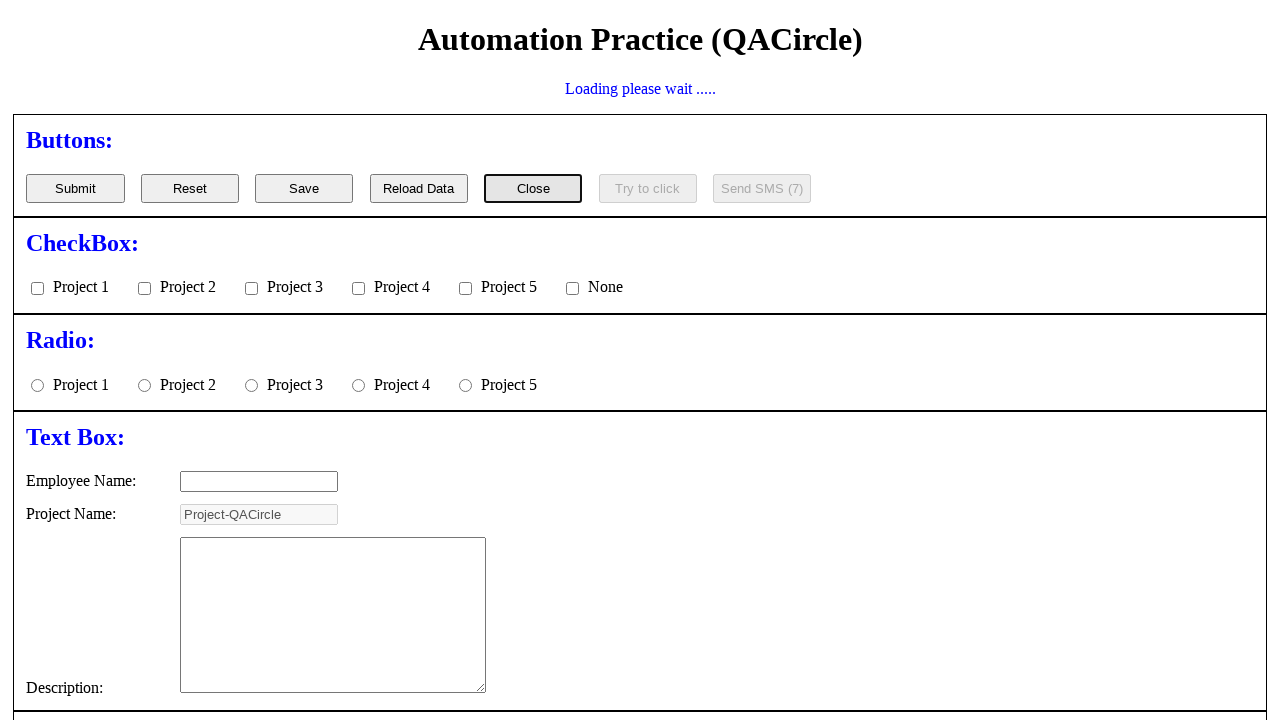

Set input files on file upload element with temporary CSV file
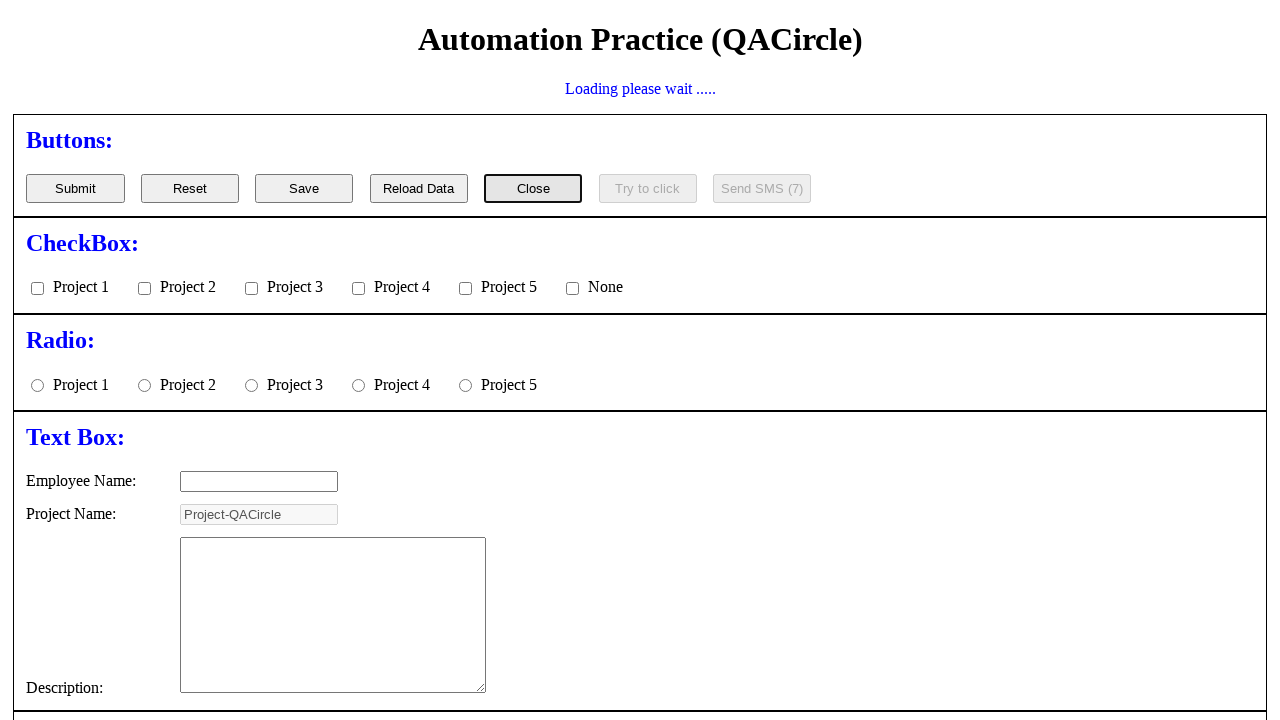

Registered dialog handler to accept alert dialogs
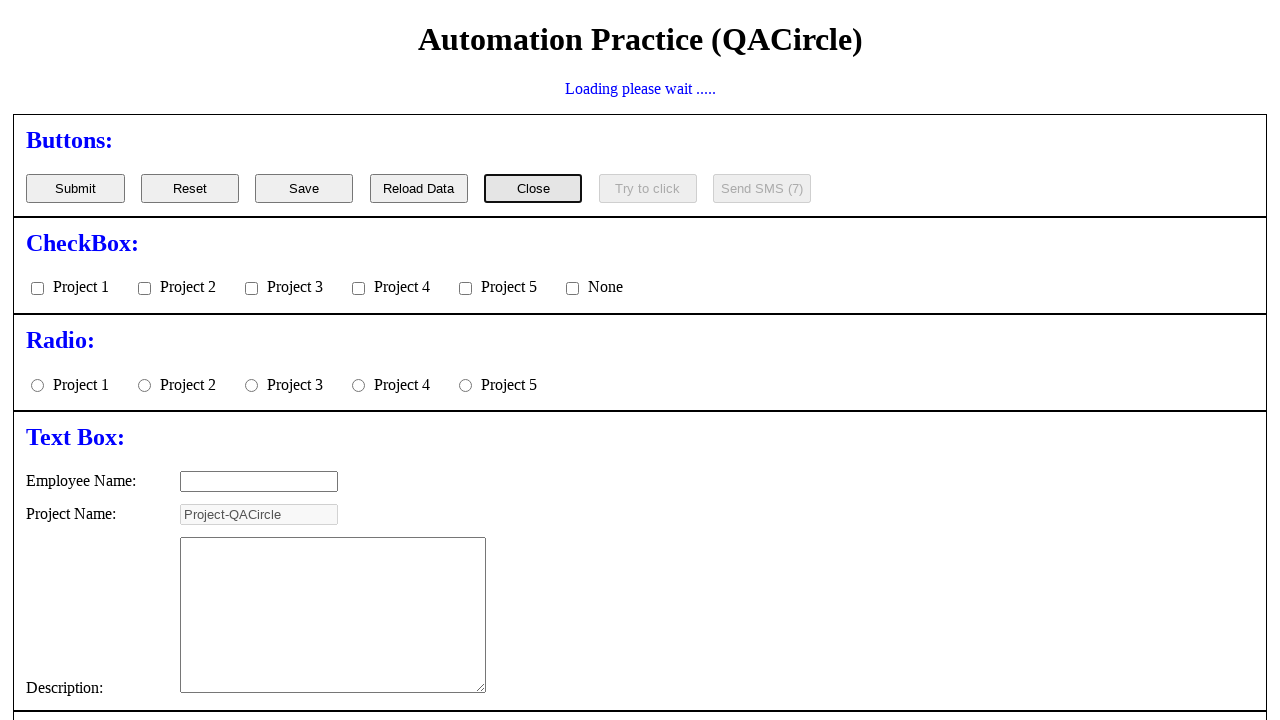

Waited for alert dialog to appear and be accepted
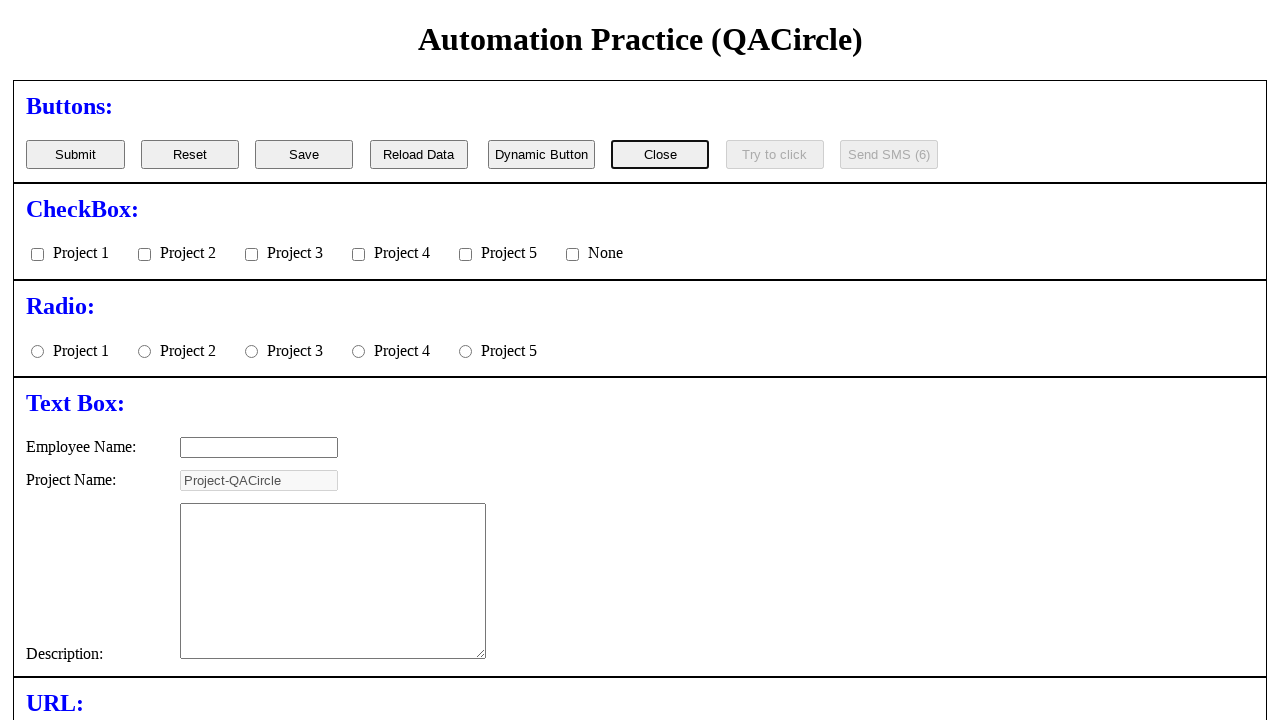

Cleaned up temporary CSV file
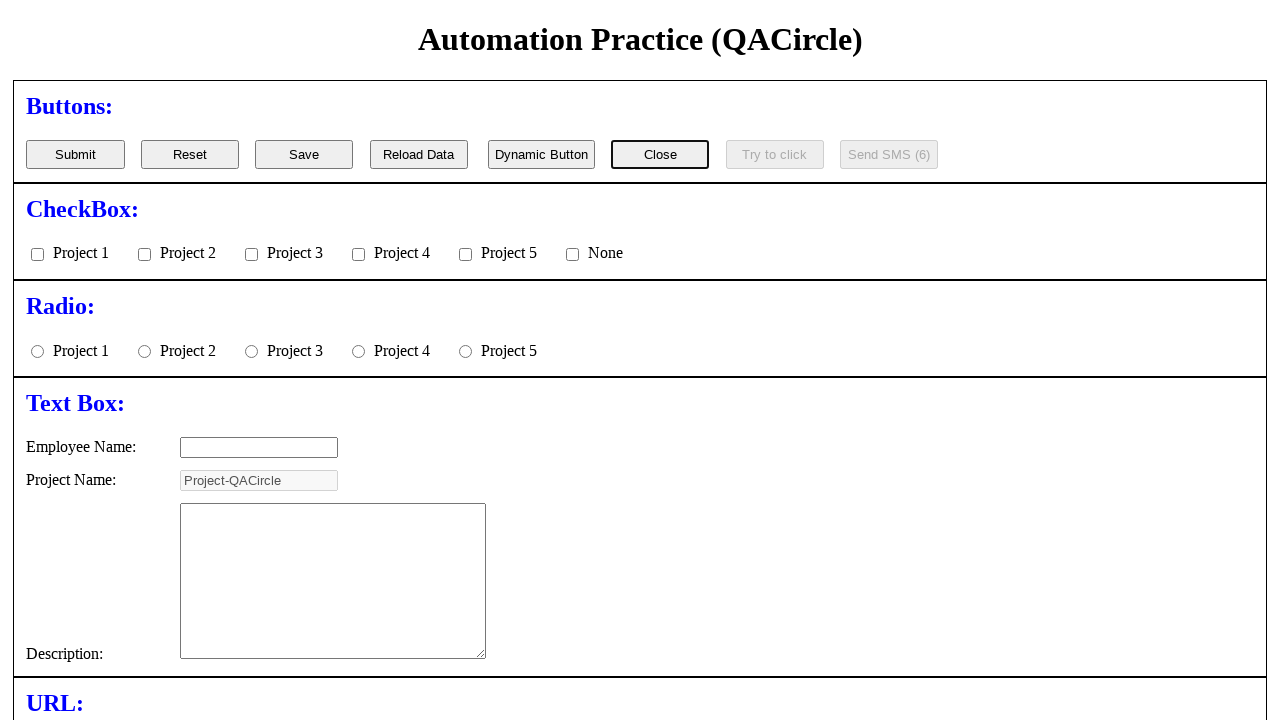

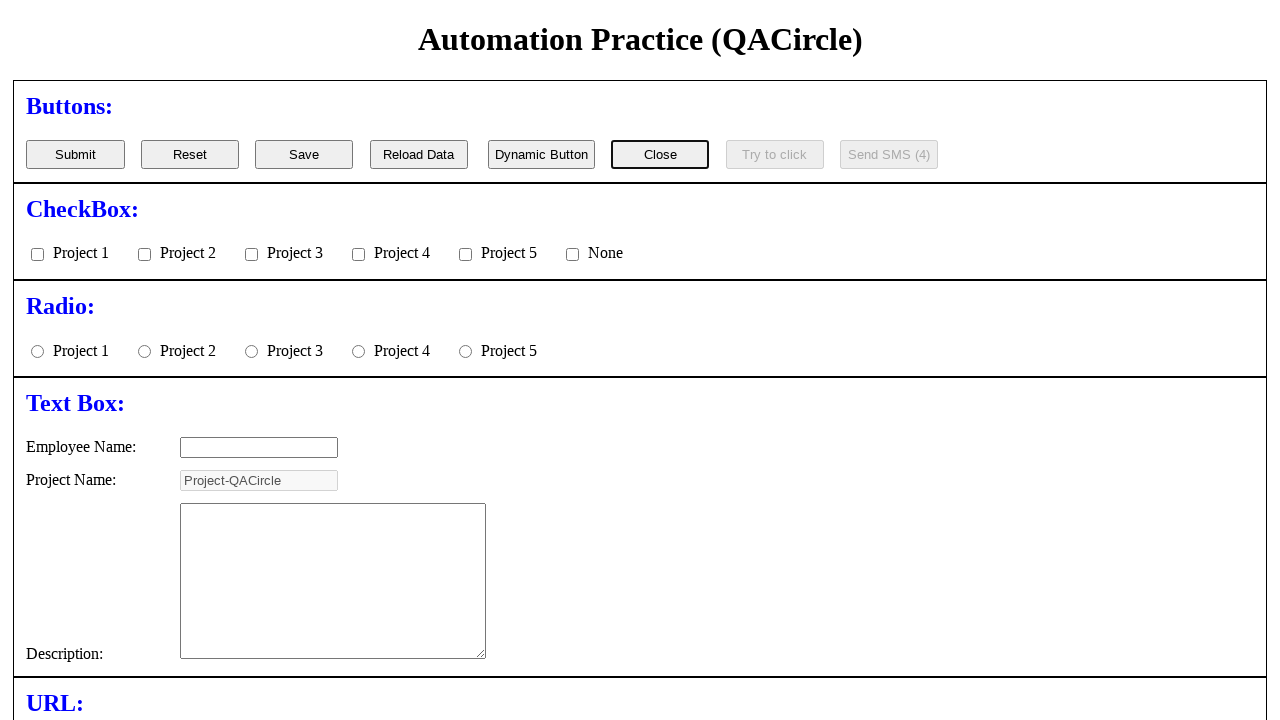